Tests clicking a khaki button that triggers a prompt dialog, enters a number, accepts it, and verifies the response text contains the entered number.

Starting URL: https://kristinek.github.io/site/examples/alerts_popups

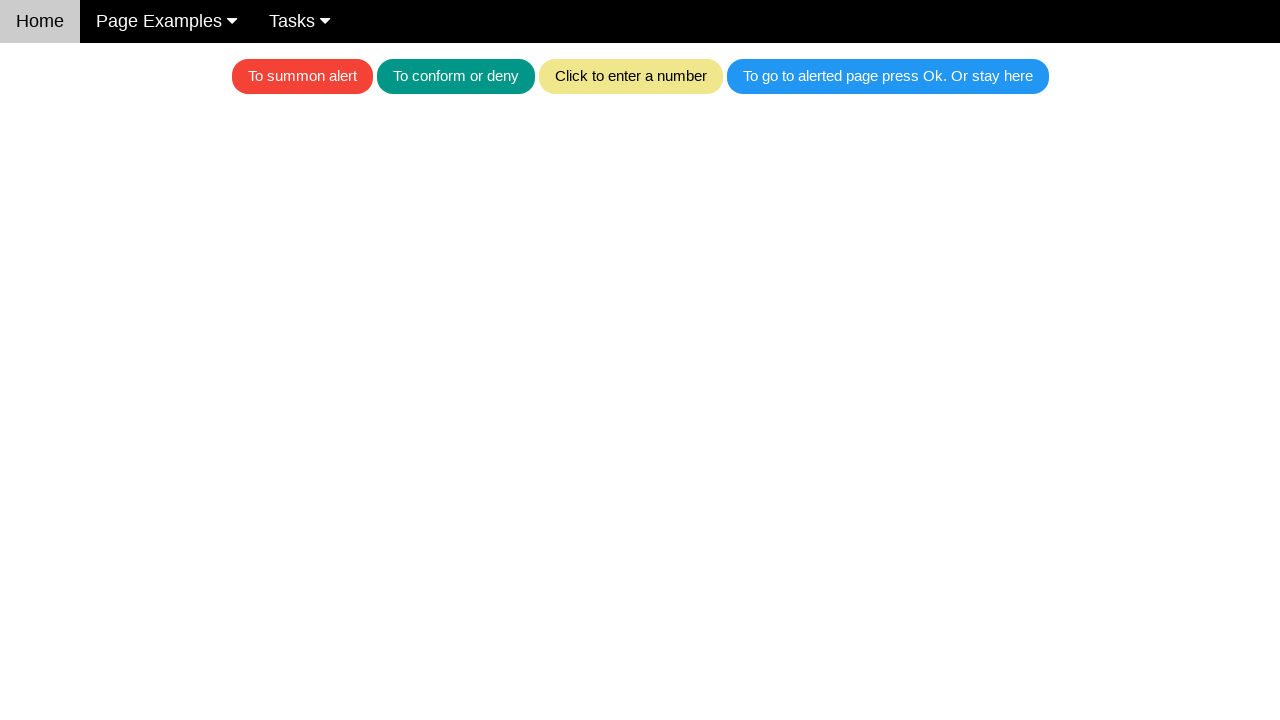

Set up dialog handler to accept prompt with number '25'
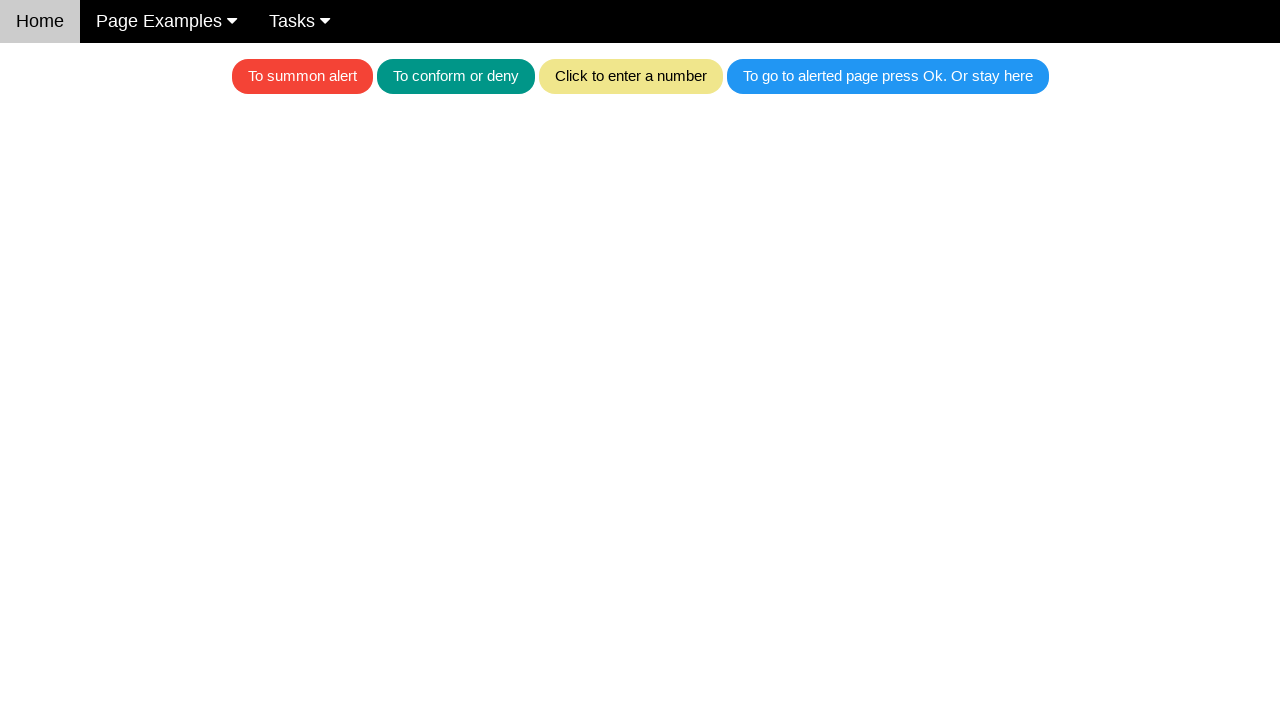

Clicked khaki button to trigger prompt dialog at (630, 76) on .w3-khaki
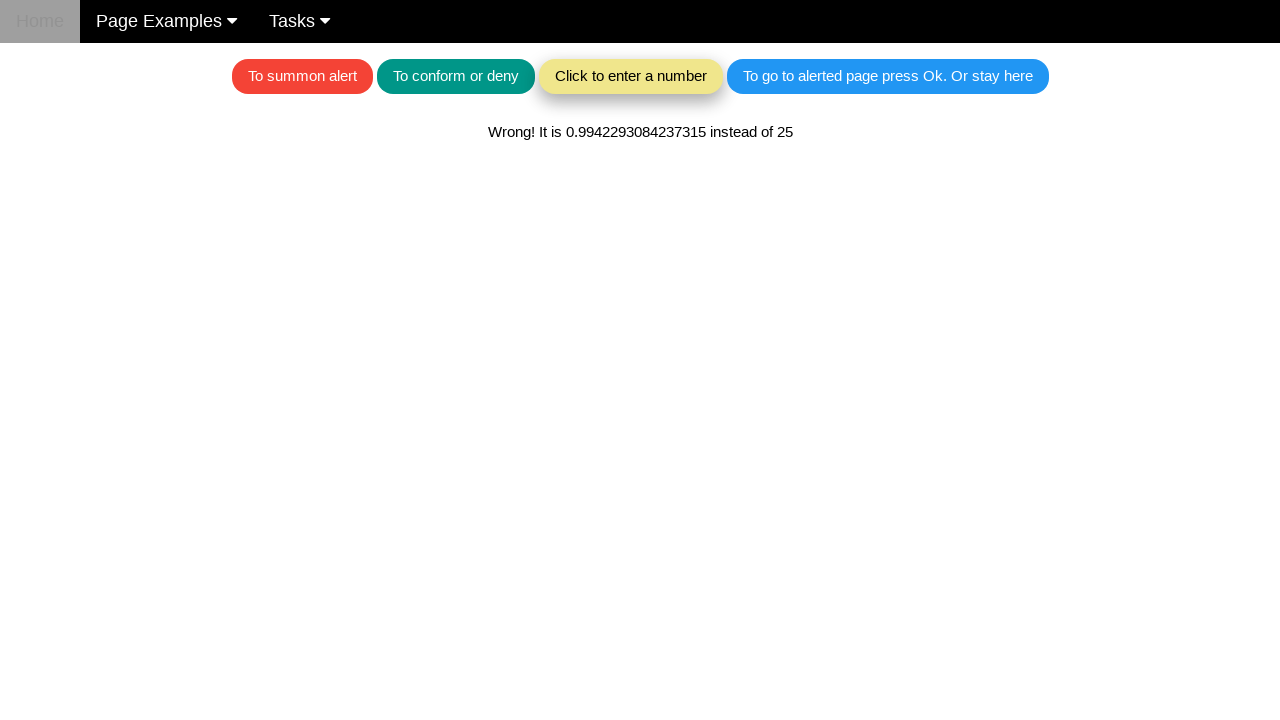

Waited for response text to appear in #textForAlerts element
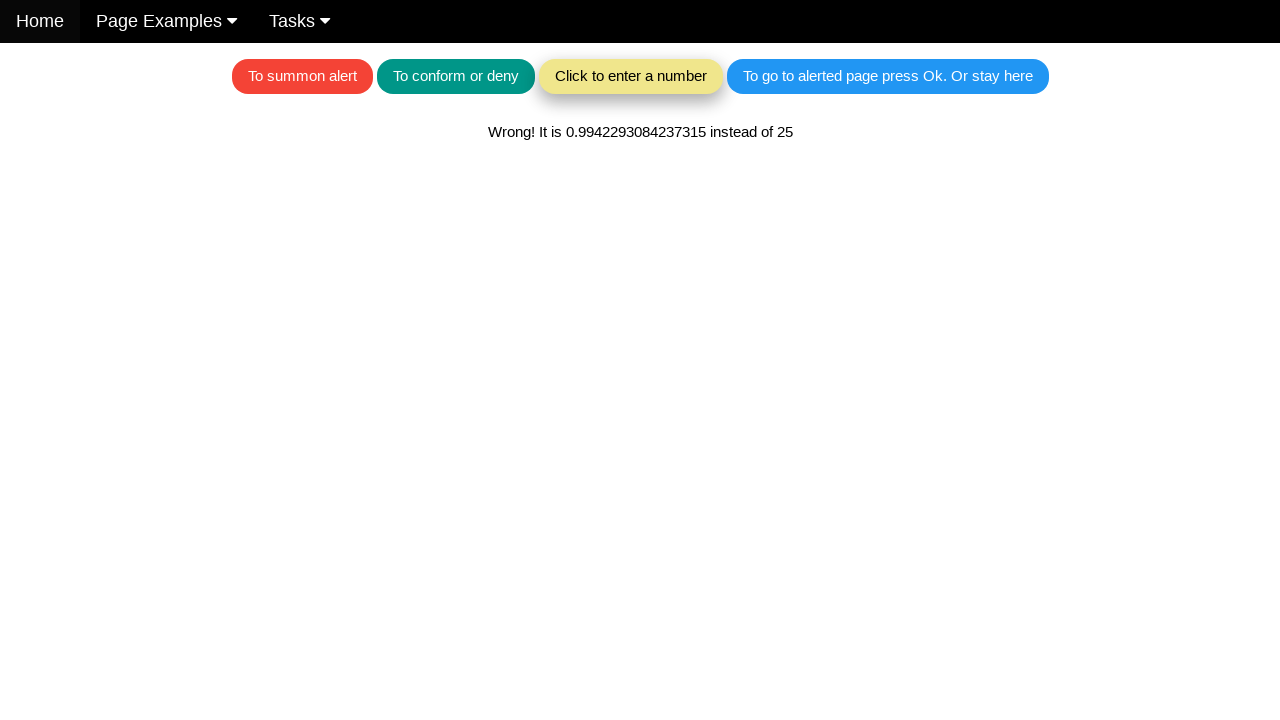

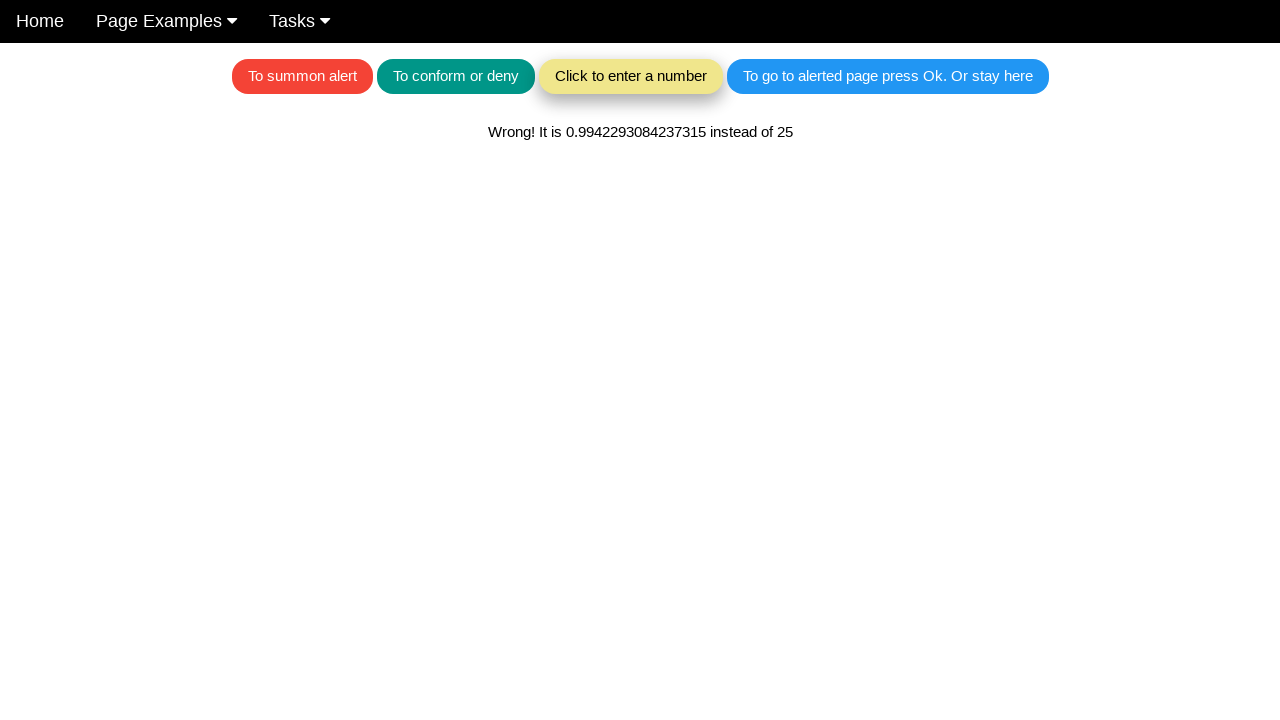